Tests removing trailing spaces from todo text on save

Starting URL: https://todomvc.com/examples/typescript-angular/#/

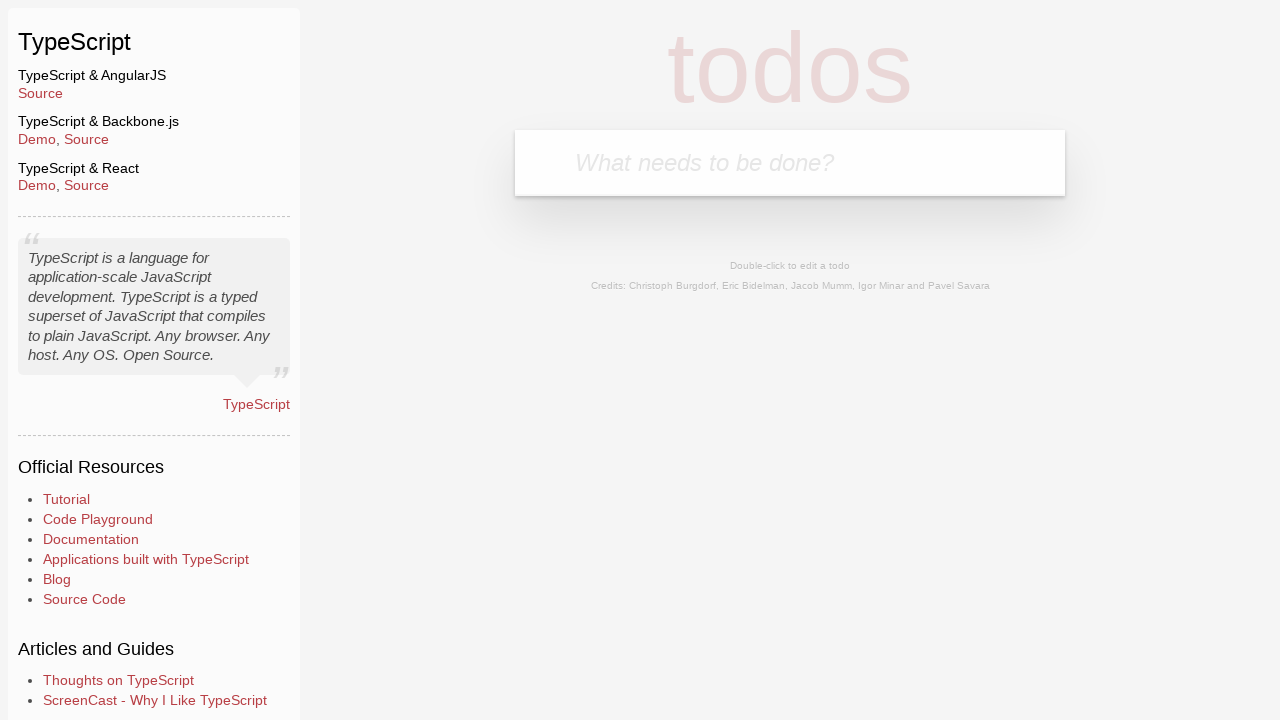

Filled new todo input with 'Lorem' on .new-todo
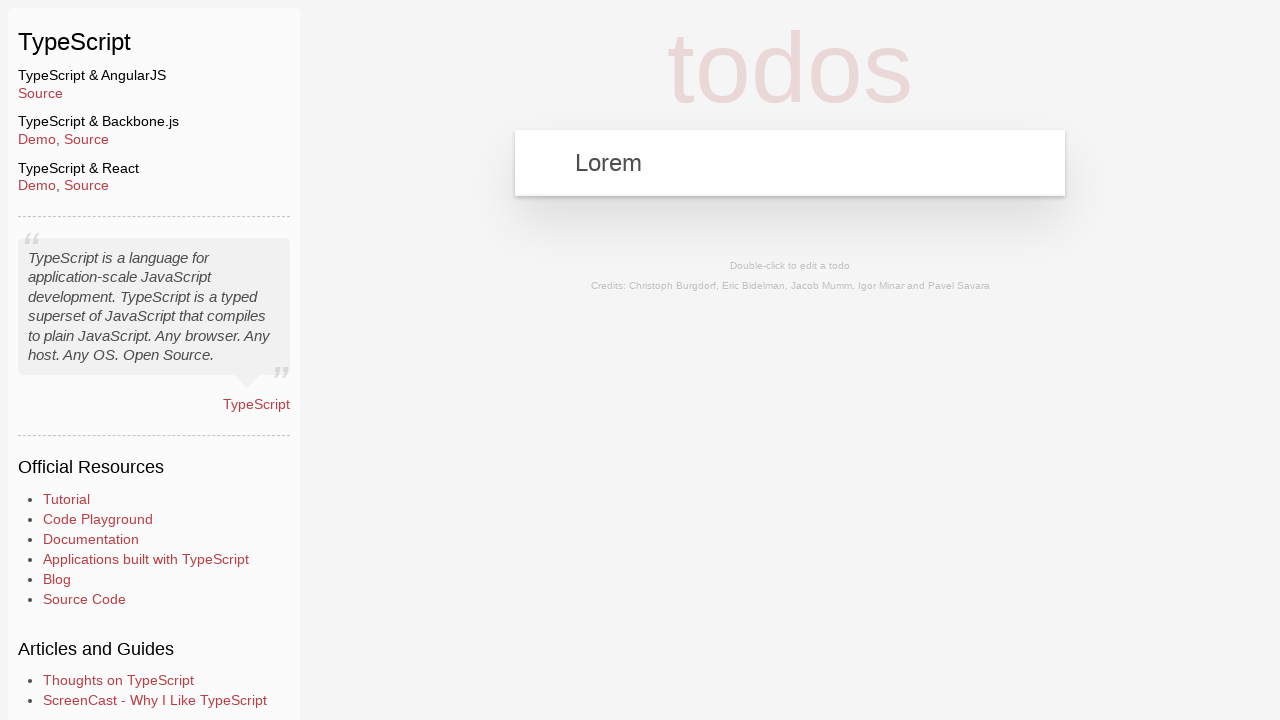

Pressed Enter to create new todo on .new-todo
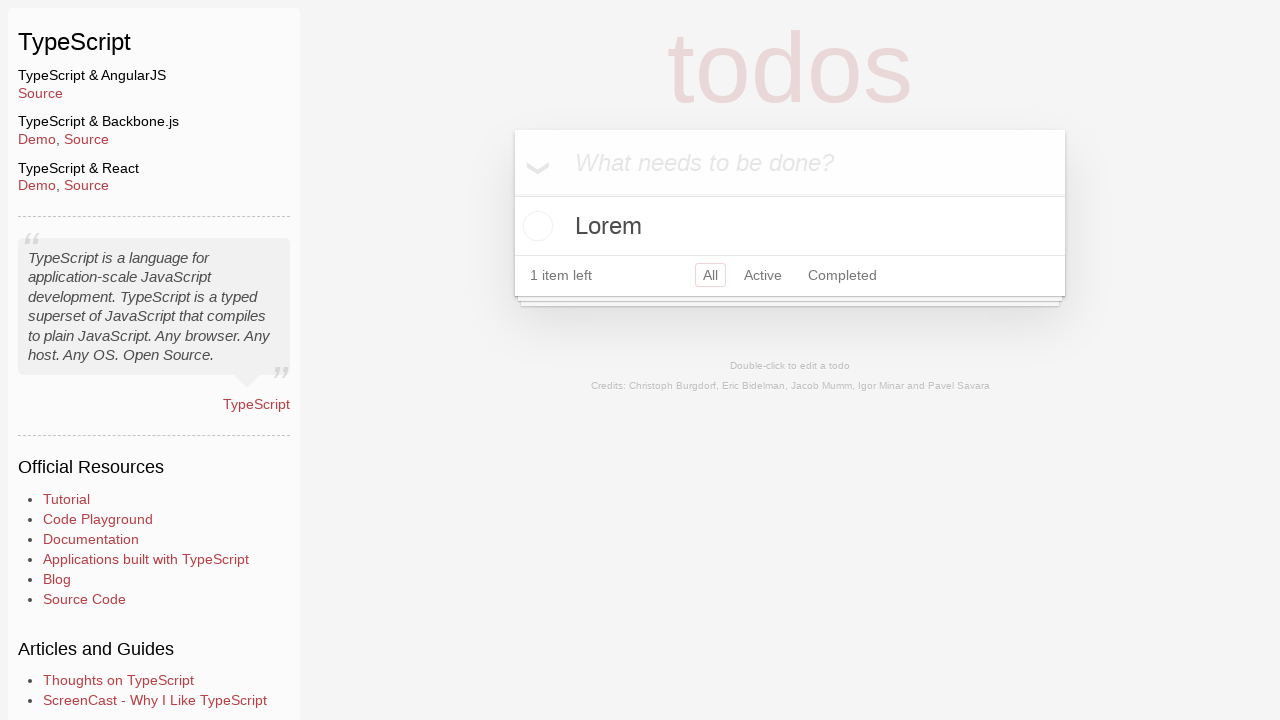

Double-clicked todo to enter edit mode at (790, 226) on text=Lorem
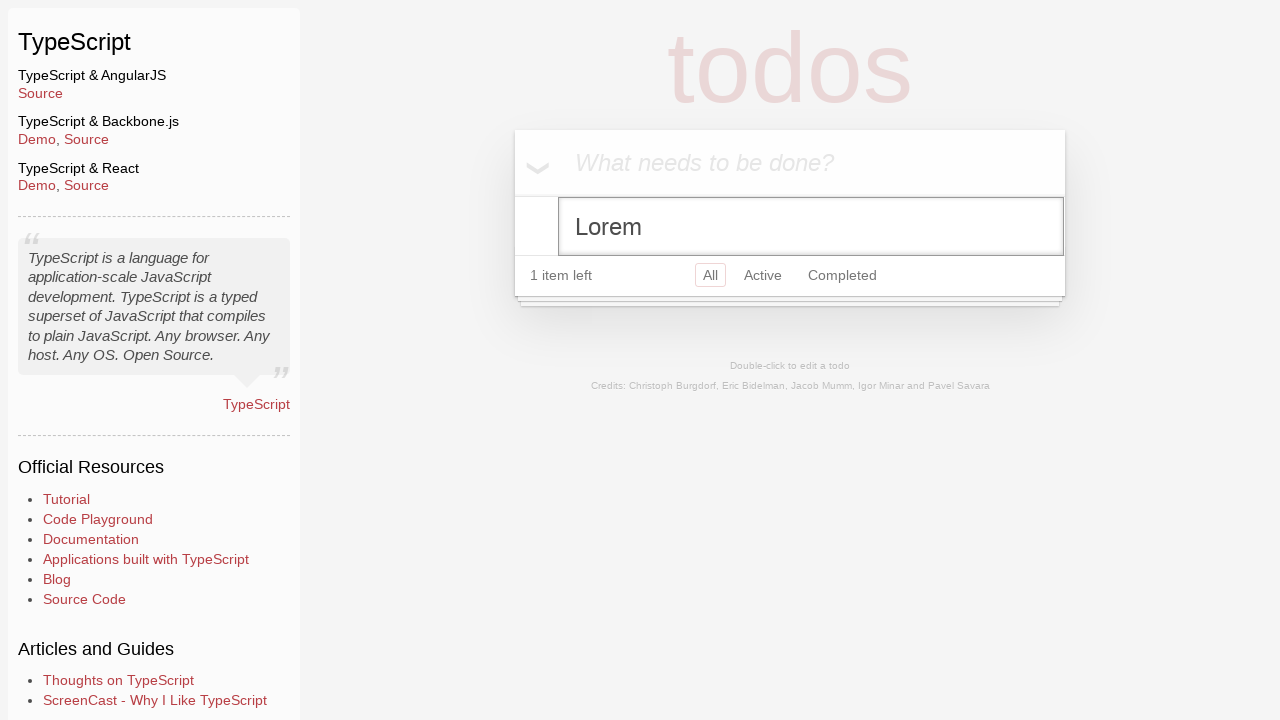

Filled edit field with 'Ipsum' plus trailing spaces on .edit
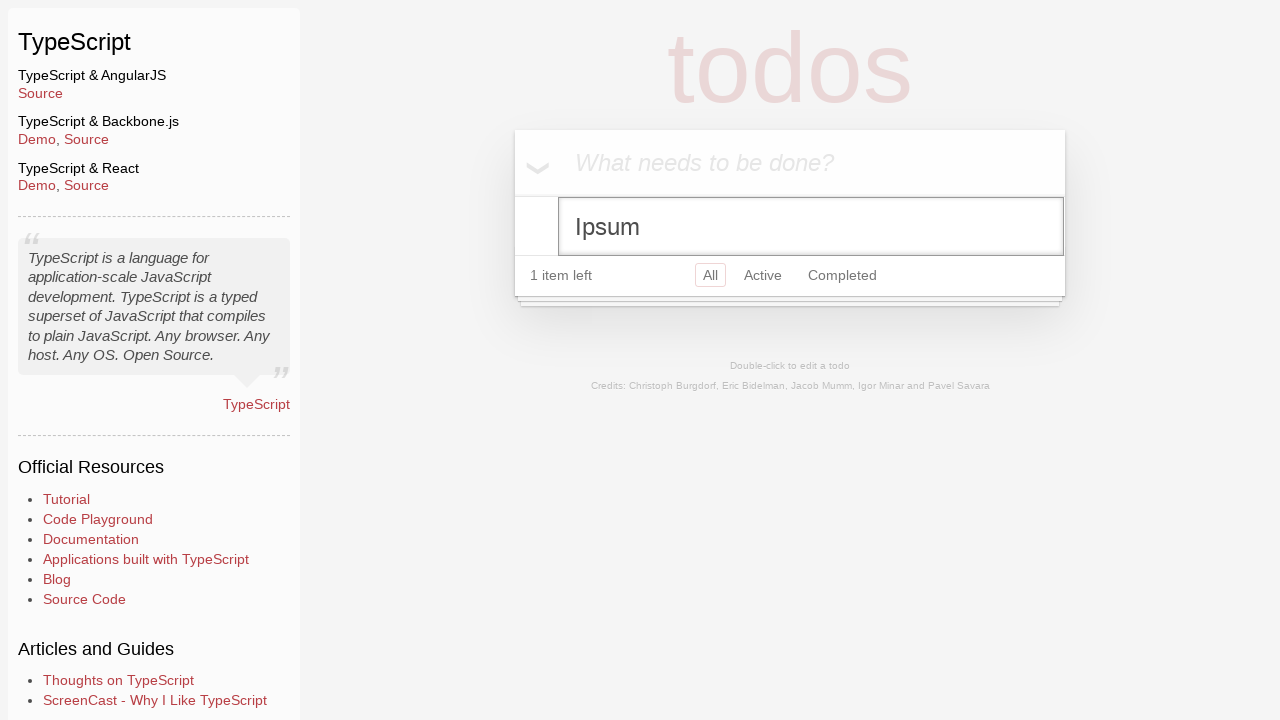

Blurred edit field to save changes
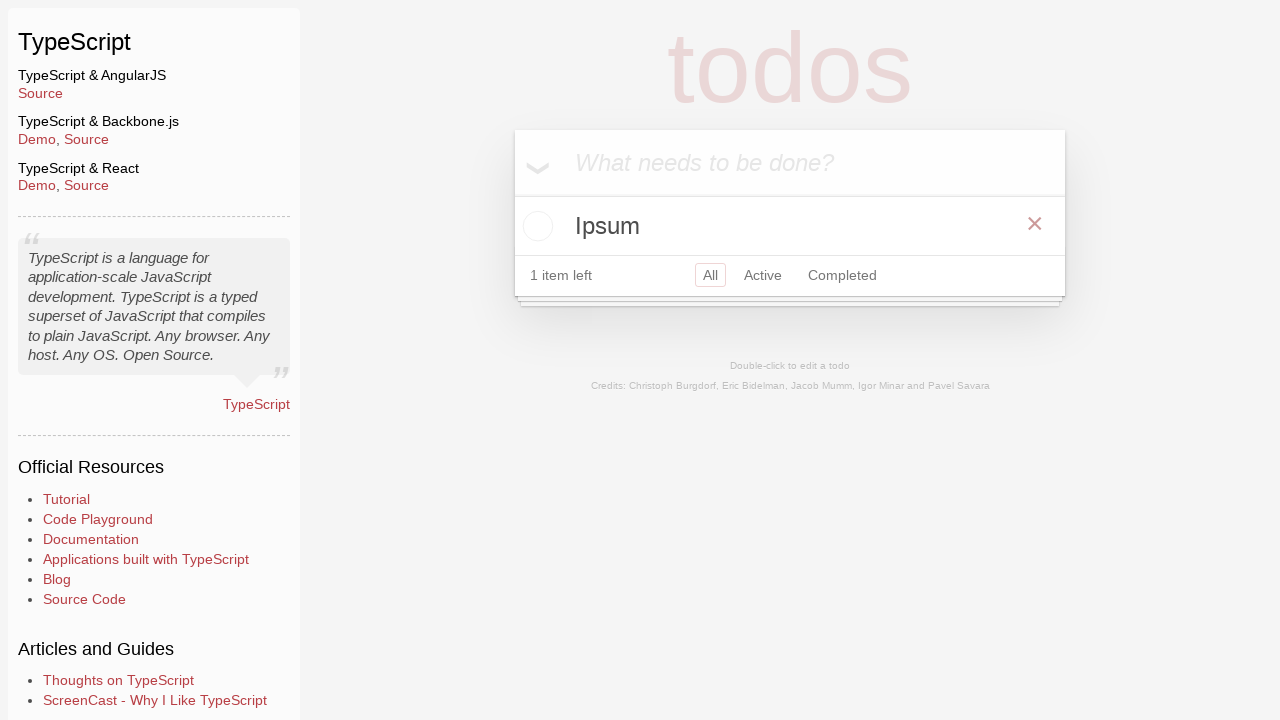

Verified todo text was trimmed and displays as 'Ipsum'
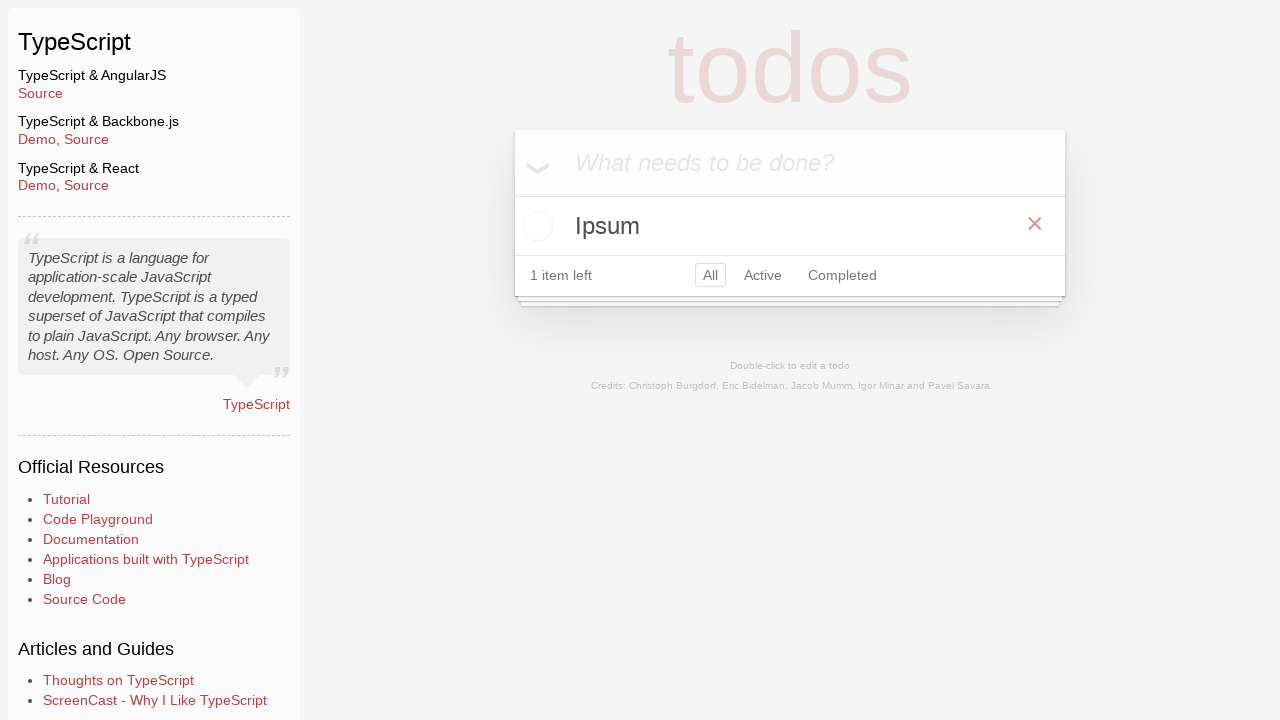

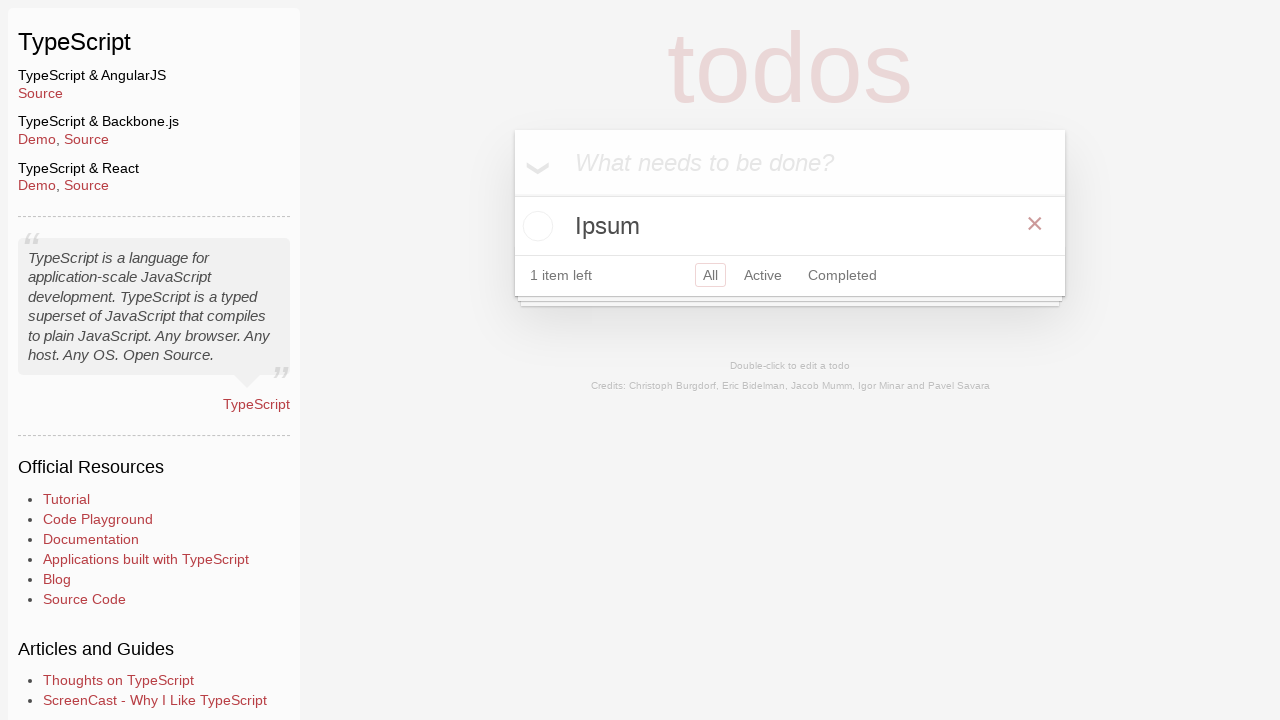